Tests dynamic loading functionality by clicking a start button and waiting for dynamically loaded content to appear

Starting URL: https://the-internet.herokuapp.com/dynamic_loading/2

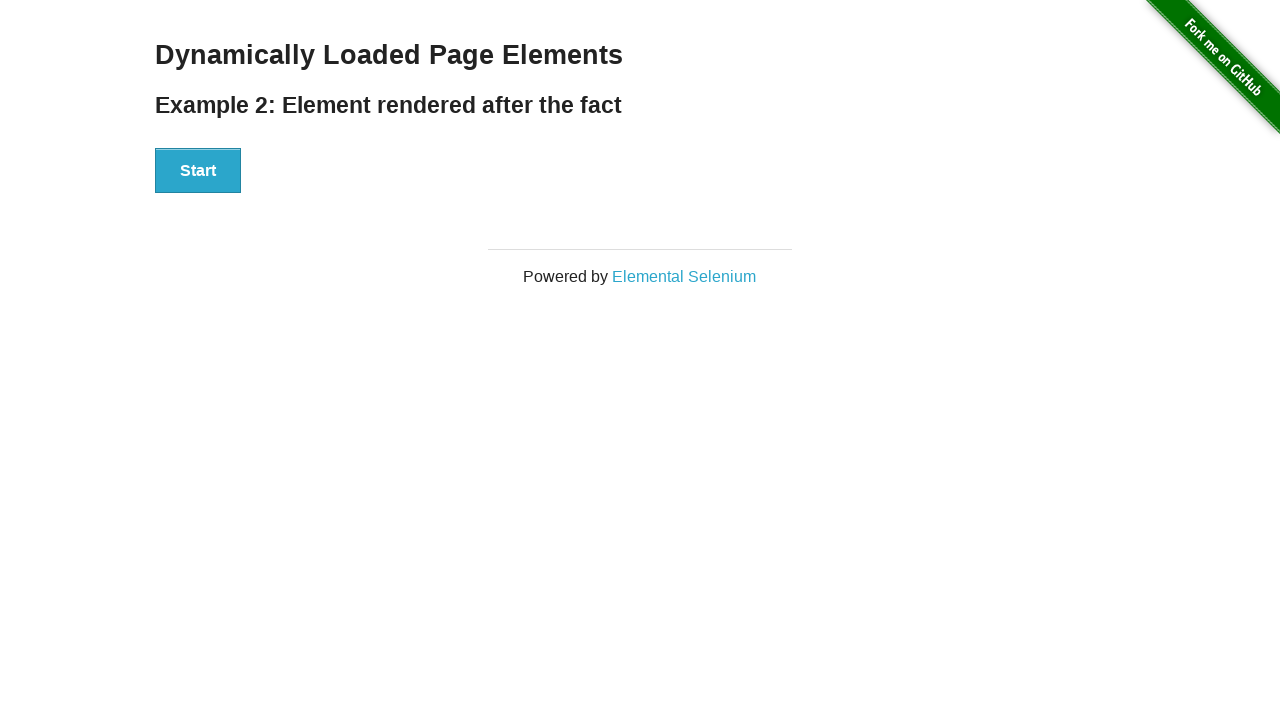

Clicked start button to trigger dynamic loading at (198, 171) on #start > button
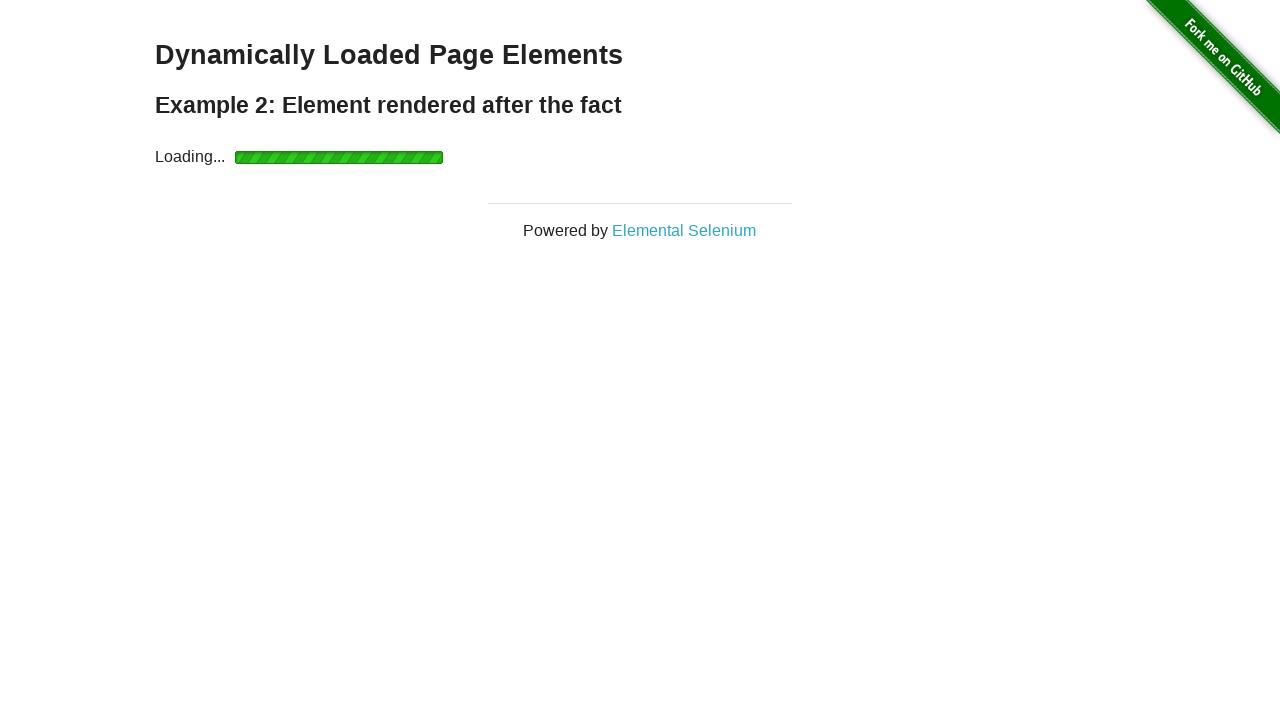

Dynamically loaded content appeared
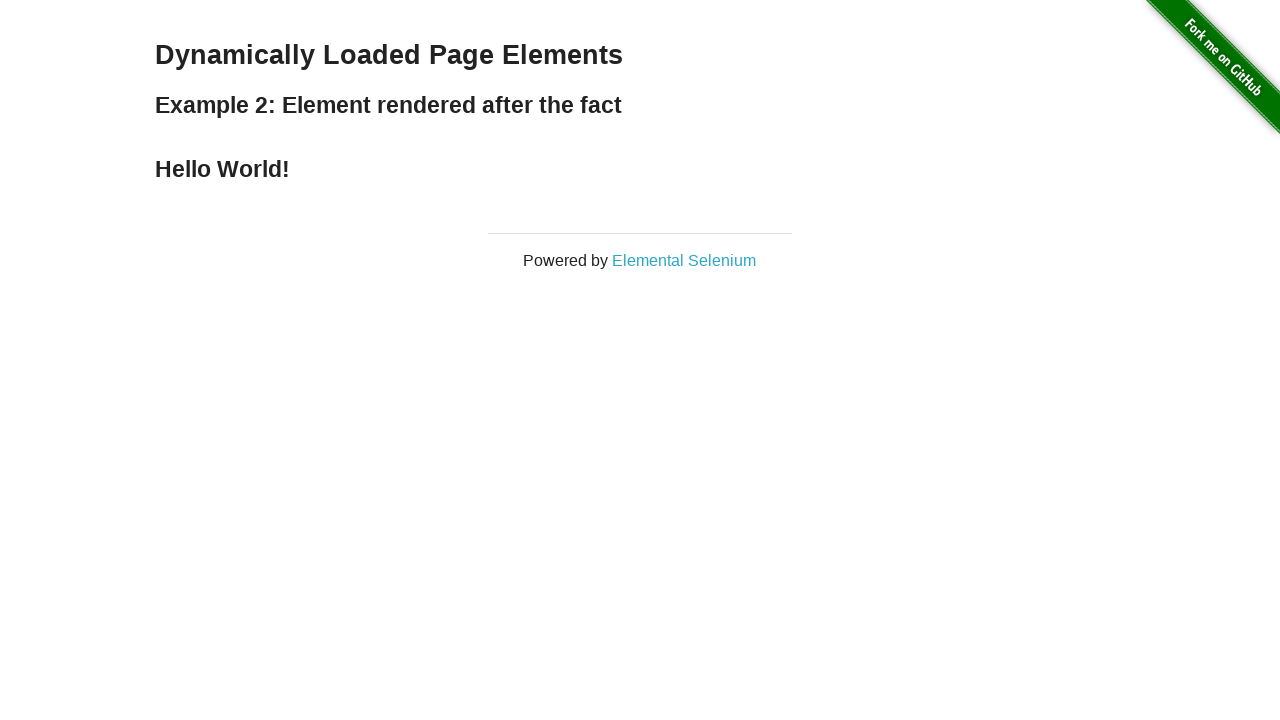

Retrieved text from loaded element: 'Hello World!'
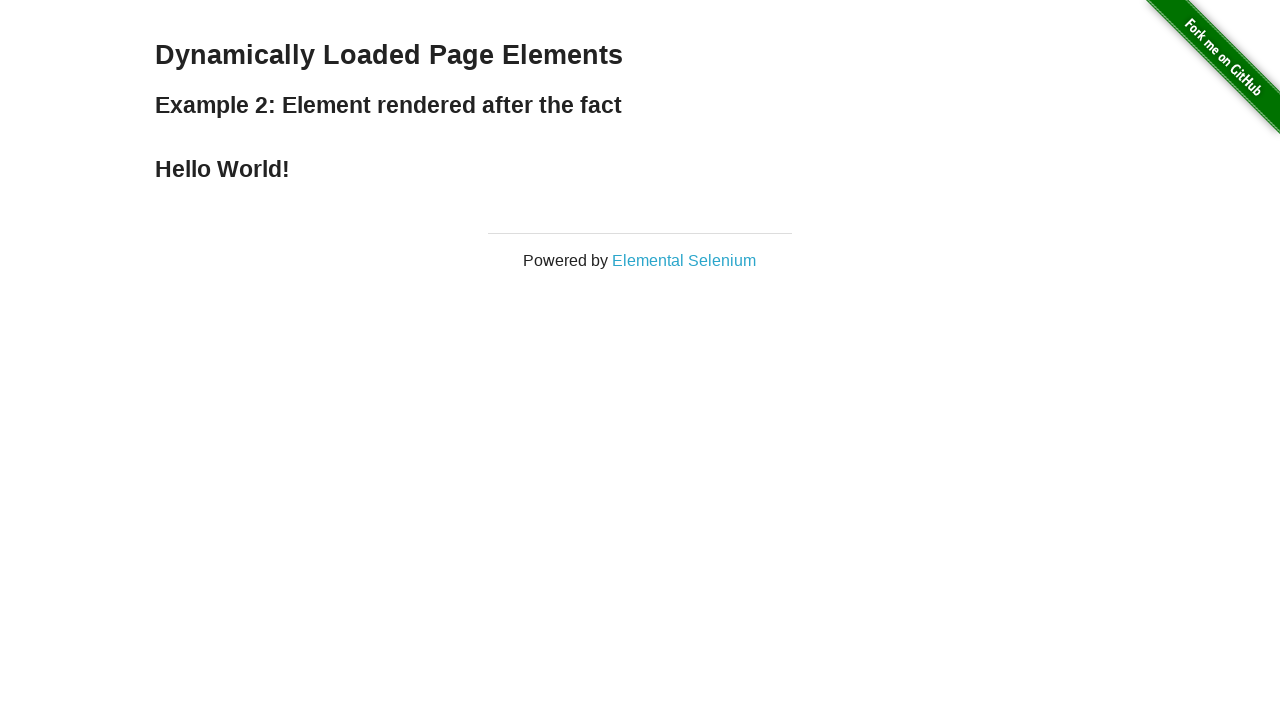

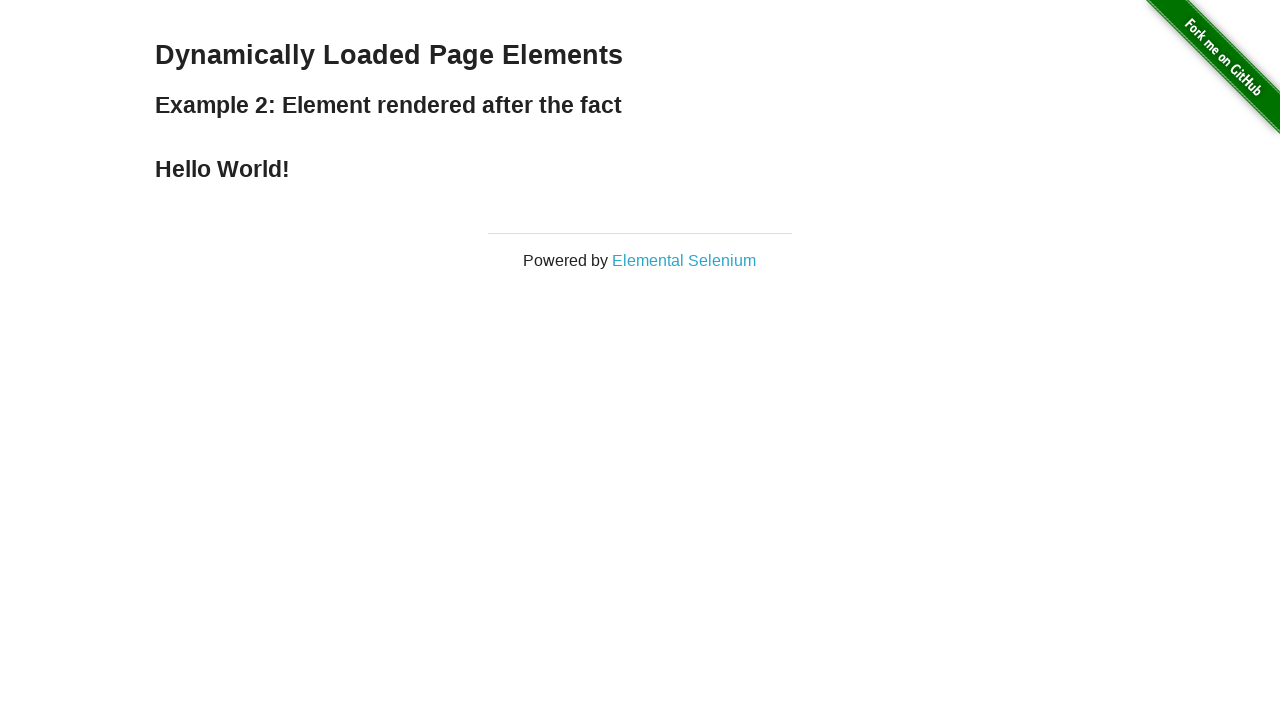